Tests the DemoQA text box form by filling in full name, email, current address, and permanent address fields, then submitting the form and verifying the results are displayed.

Starting URL: https://demoqa.com/text-box

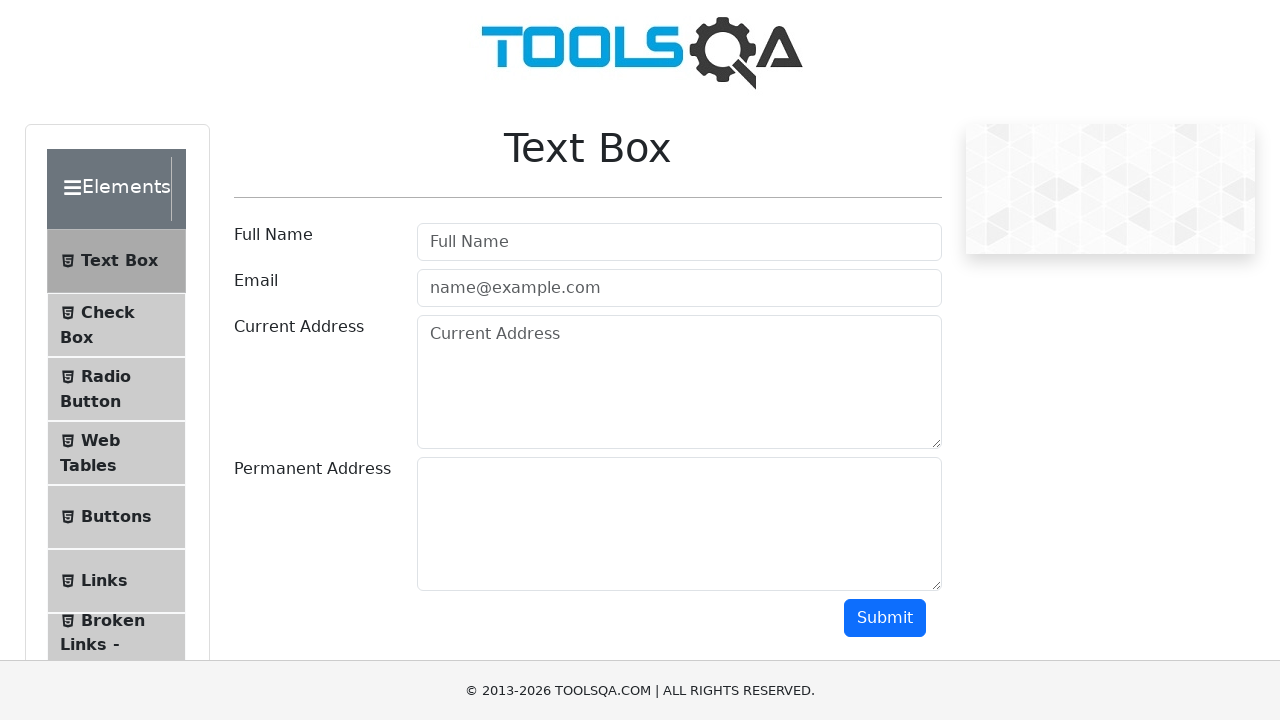

Filled full name field with 'John Anderson' on #userName
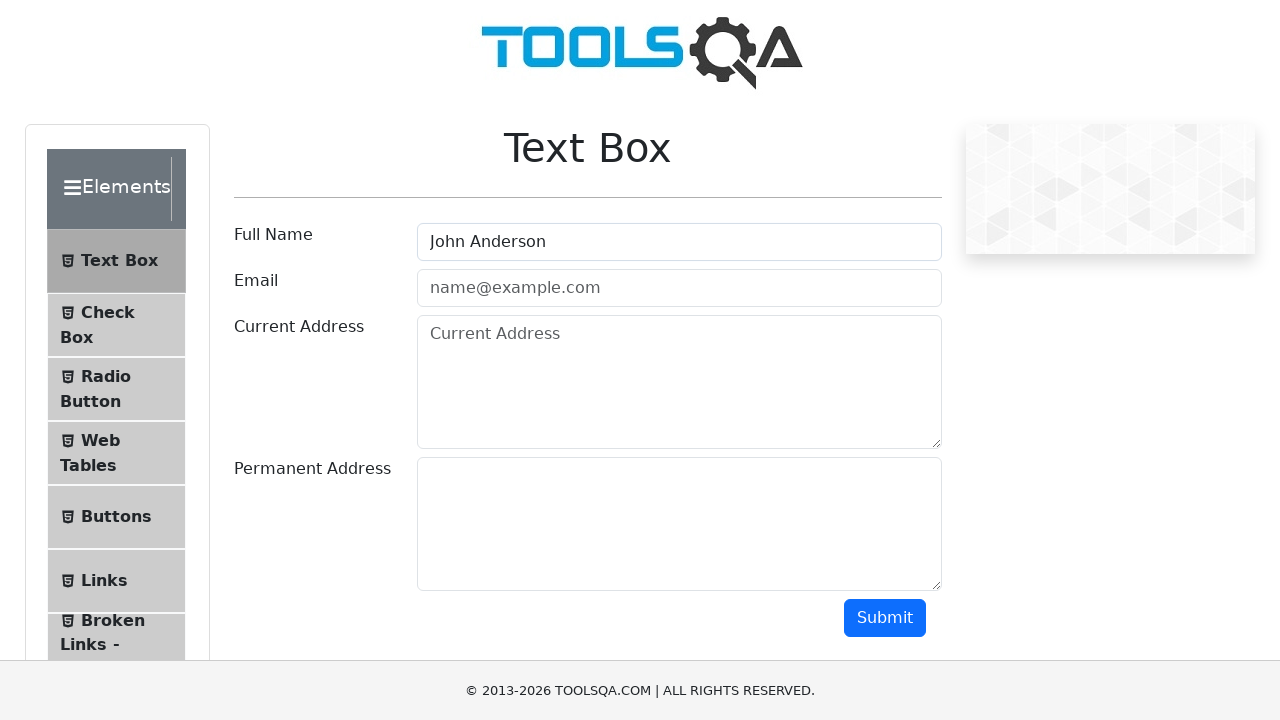

Filled email field with 'john.anderson@testmail.com' on #userEmail
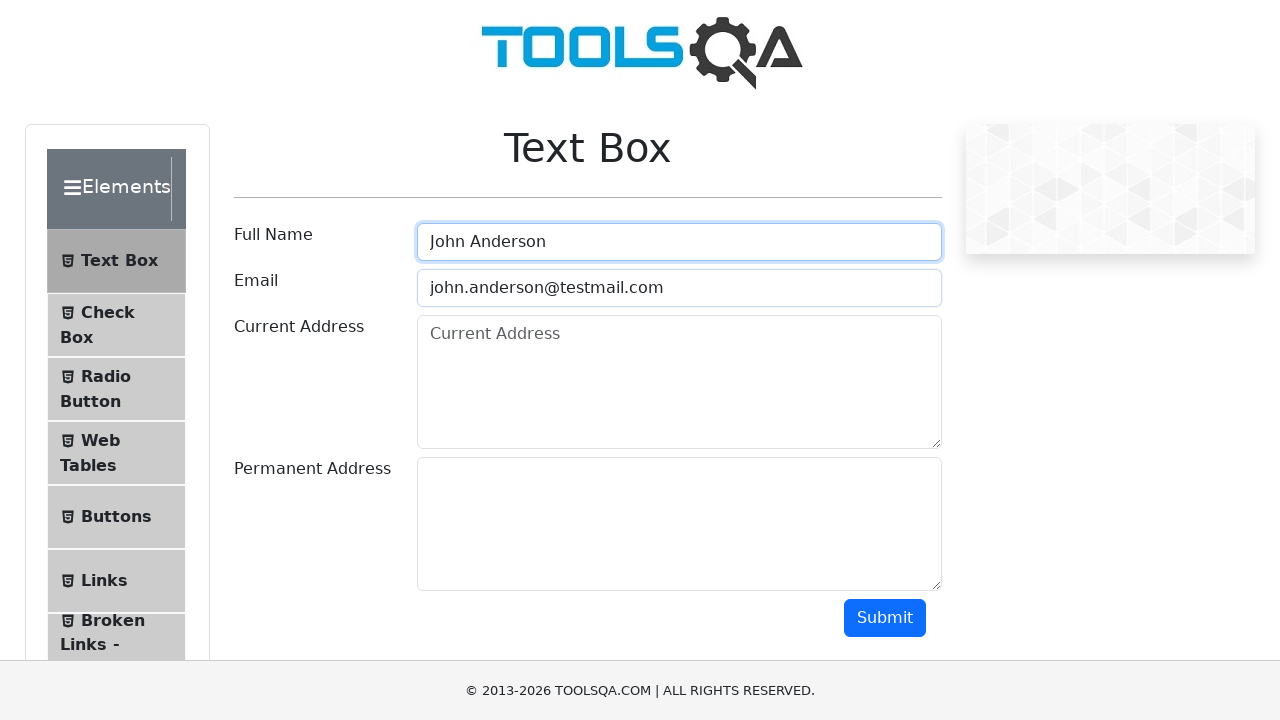

Filled current address field with '123 Main Street, Apt 4B, New York, NY 10001' on #currentAddress
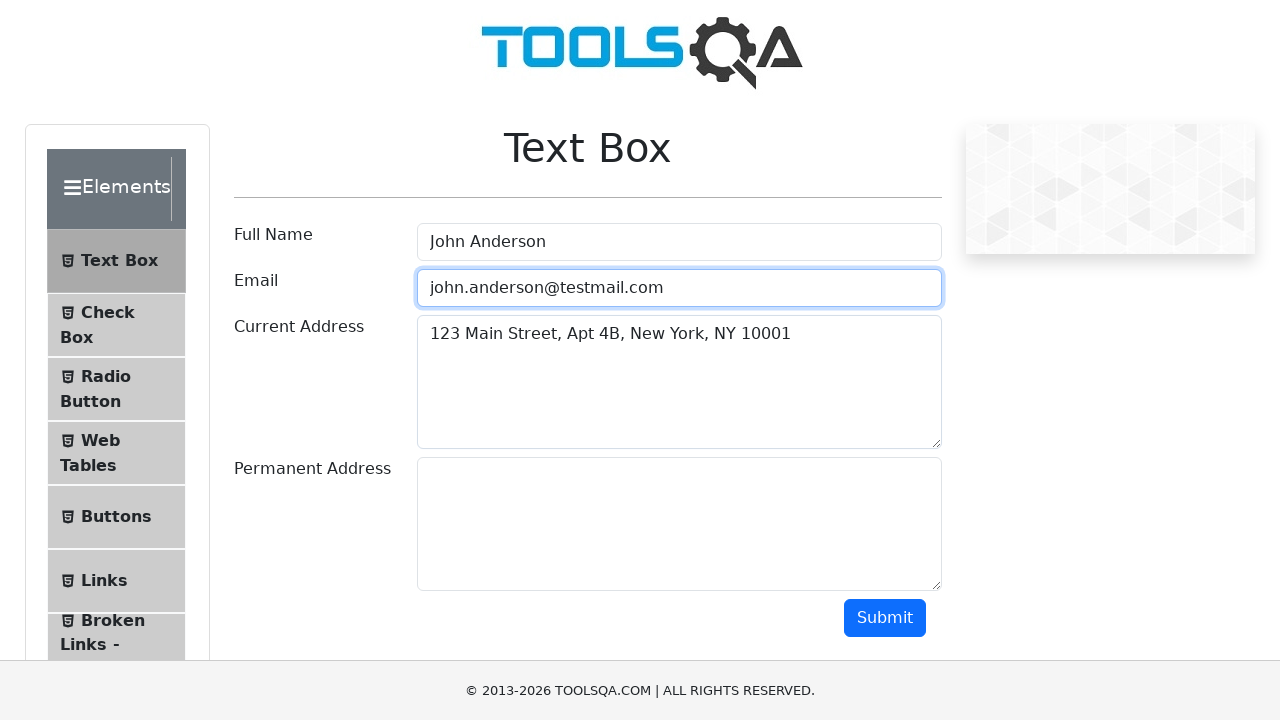

Filled permanent address field with '456 Oak Avenue, Los Angeles, CA 90001' on #permanentAddress
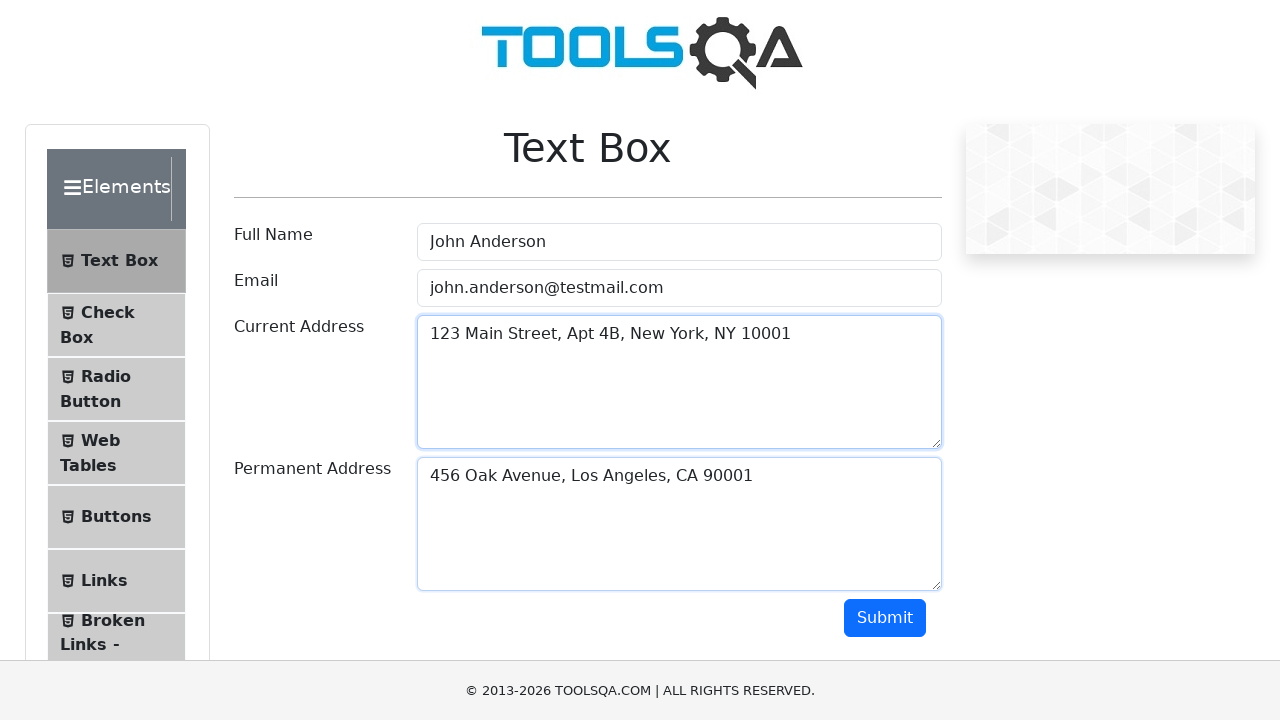

Clicked submit button to submit the form at (885, 618) on #submit
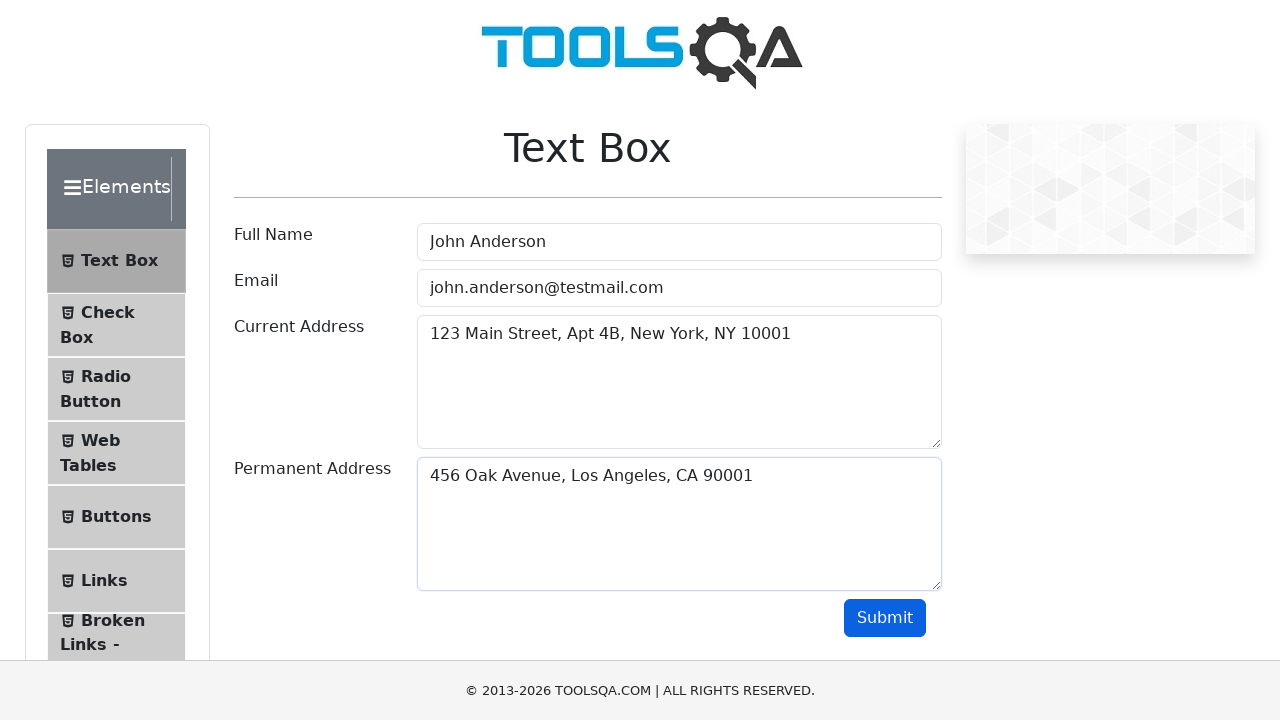

Output section with submitted data appeared
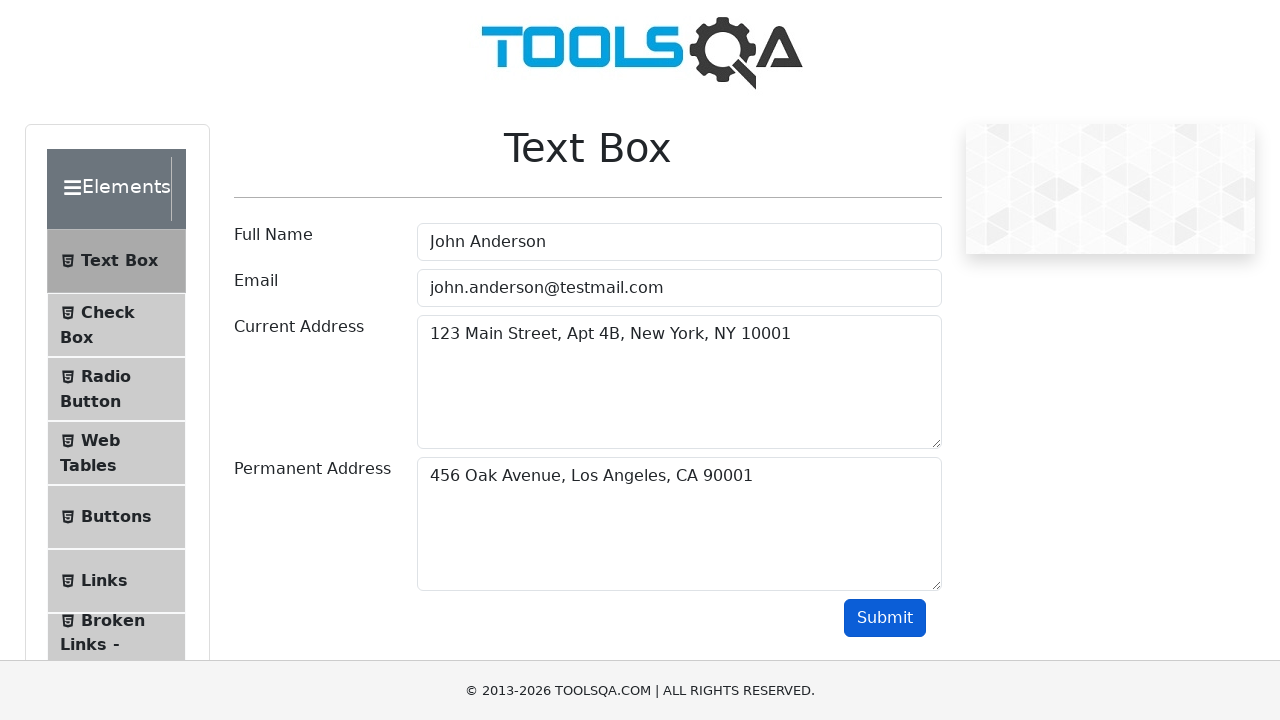

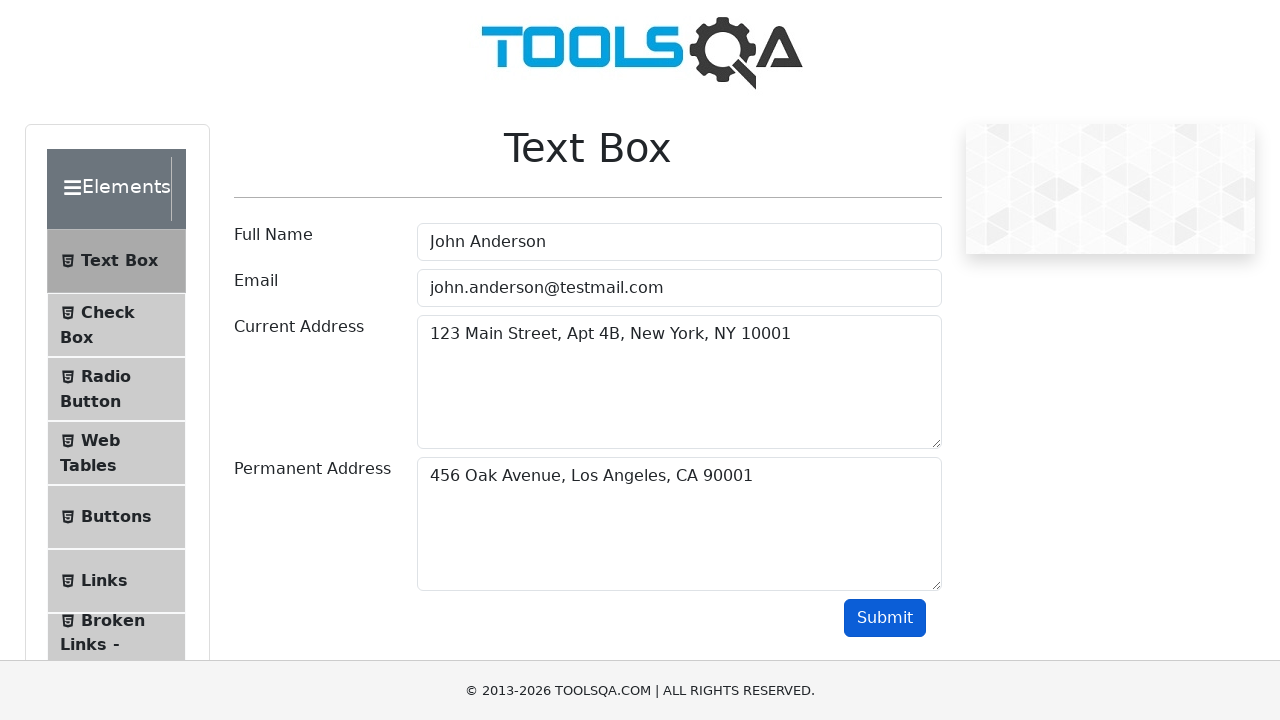